Tests clearing the complete state of all items by checking then unchecking the toggle-all checkbox

Starting URL: https://demo.playwright.dev/todomvc

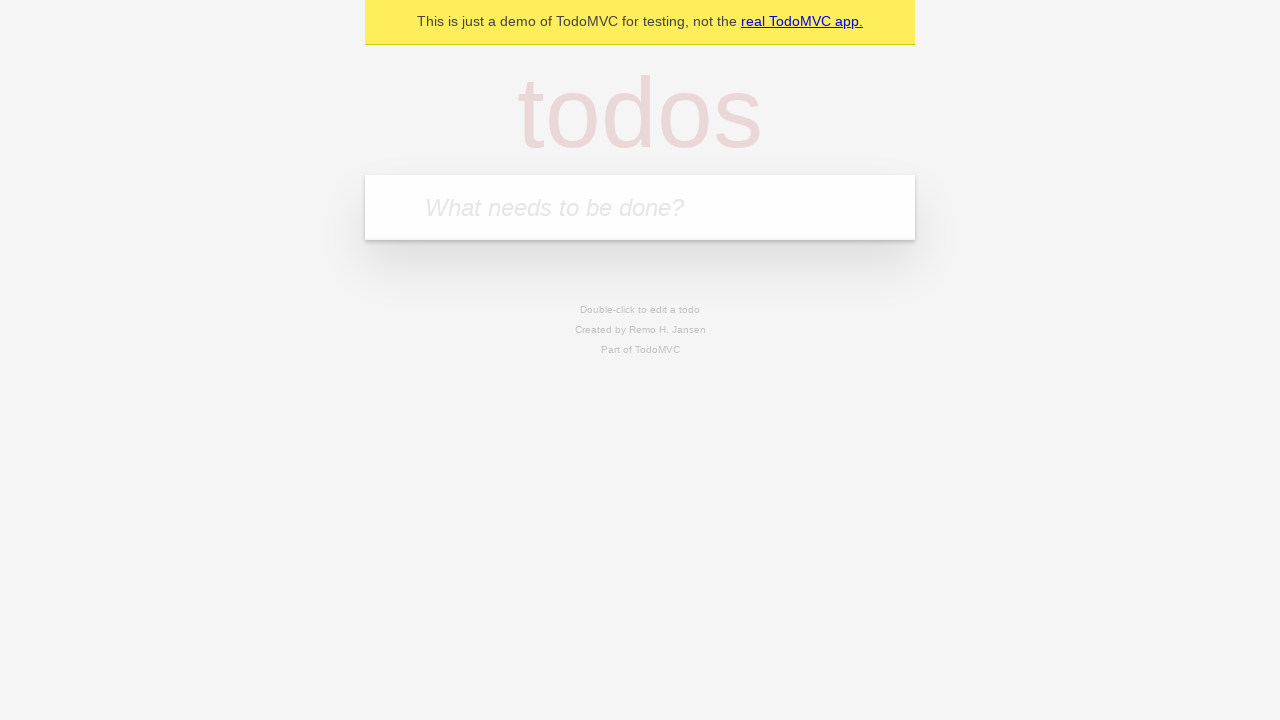

Filled first todo item 'buy some cheese' on internal:attr=[placeholder="What needs to be done?"i]
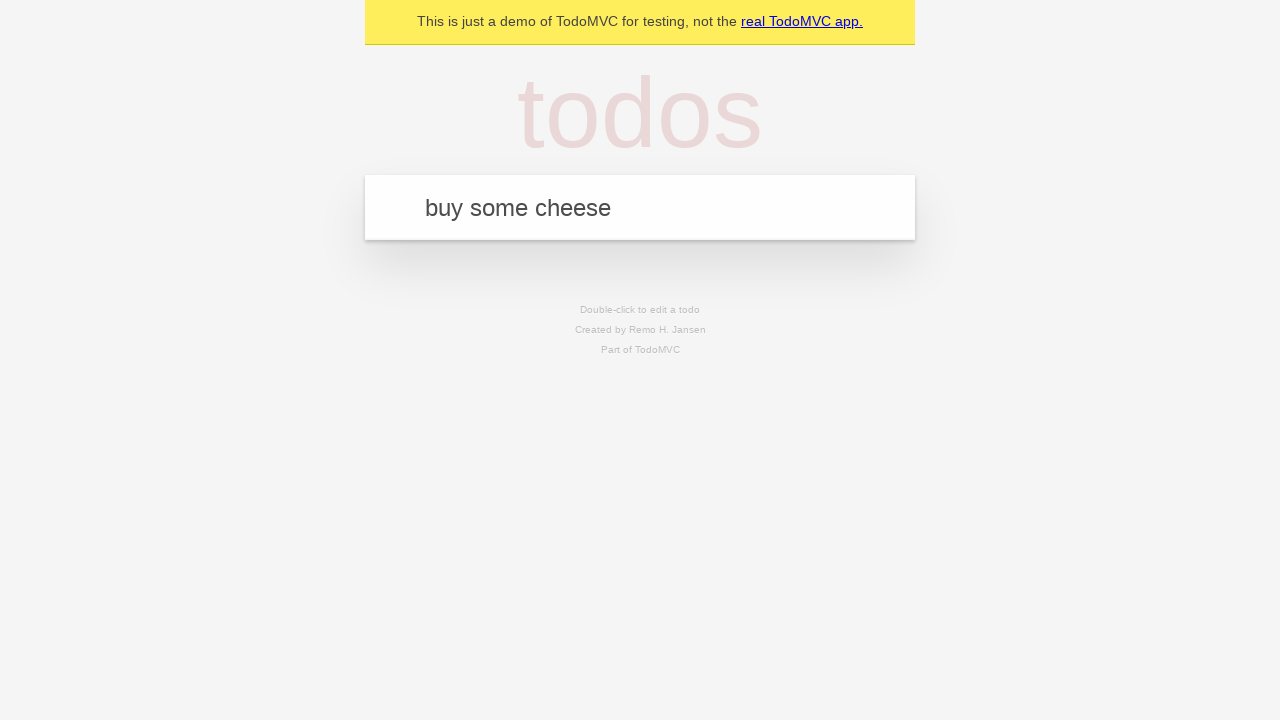

Pressed Enter to add first todo item on internal:attr=[placeholder="What needs to be done?"i]
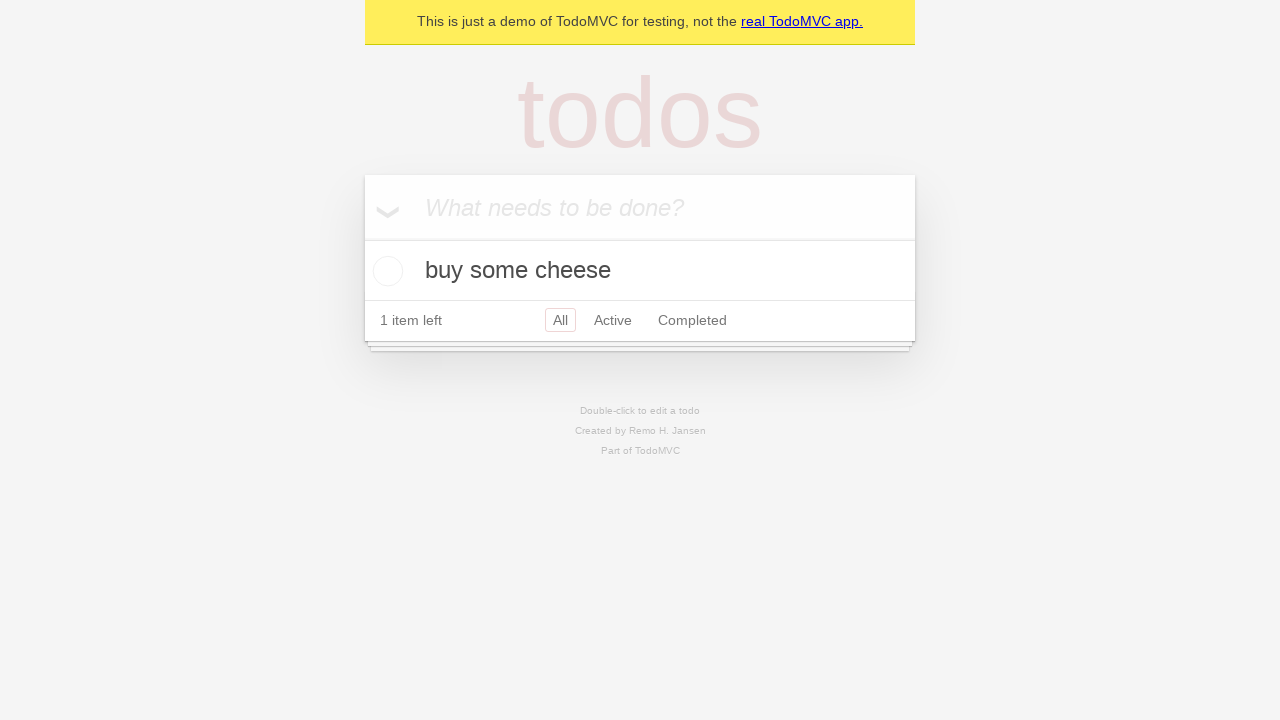

Filled second todo item 'feed the cat' on internal:attr=[placeholder="What needs to be done?"i]
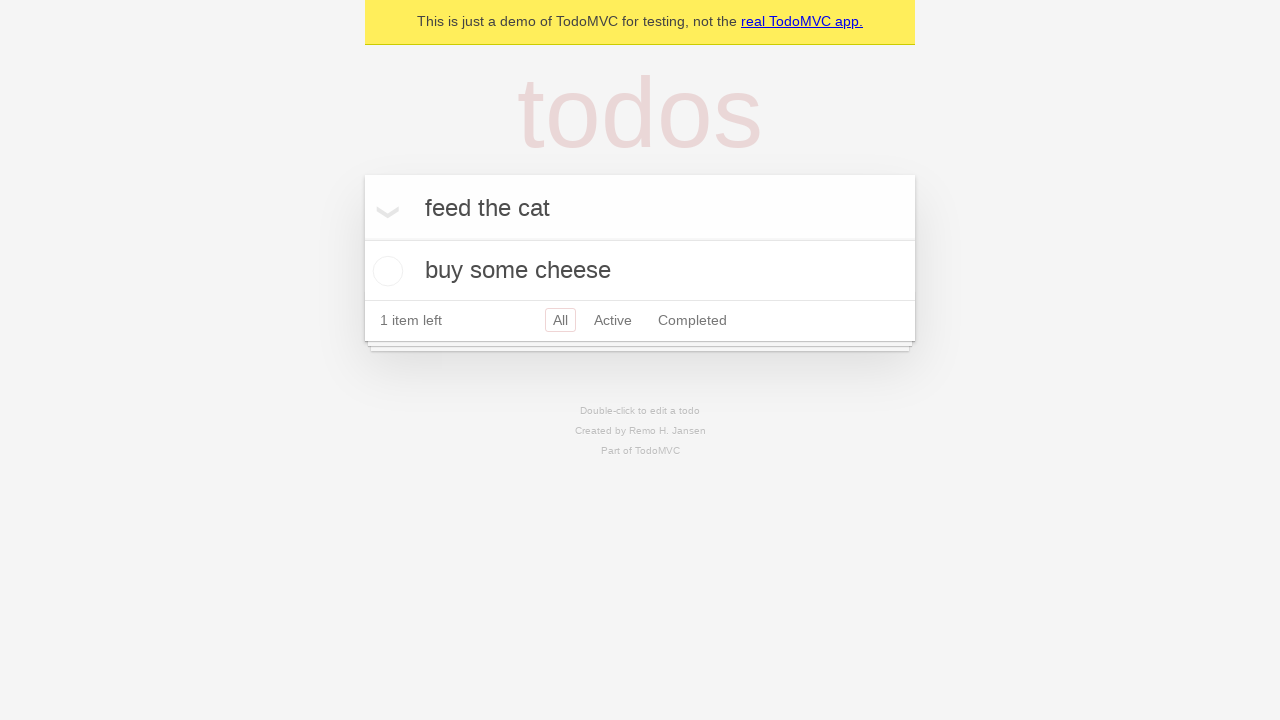

Pressed Enter to add second todo item on internal:attr=[placeholder="What needs to be done?"i]
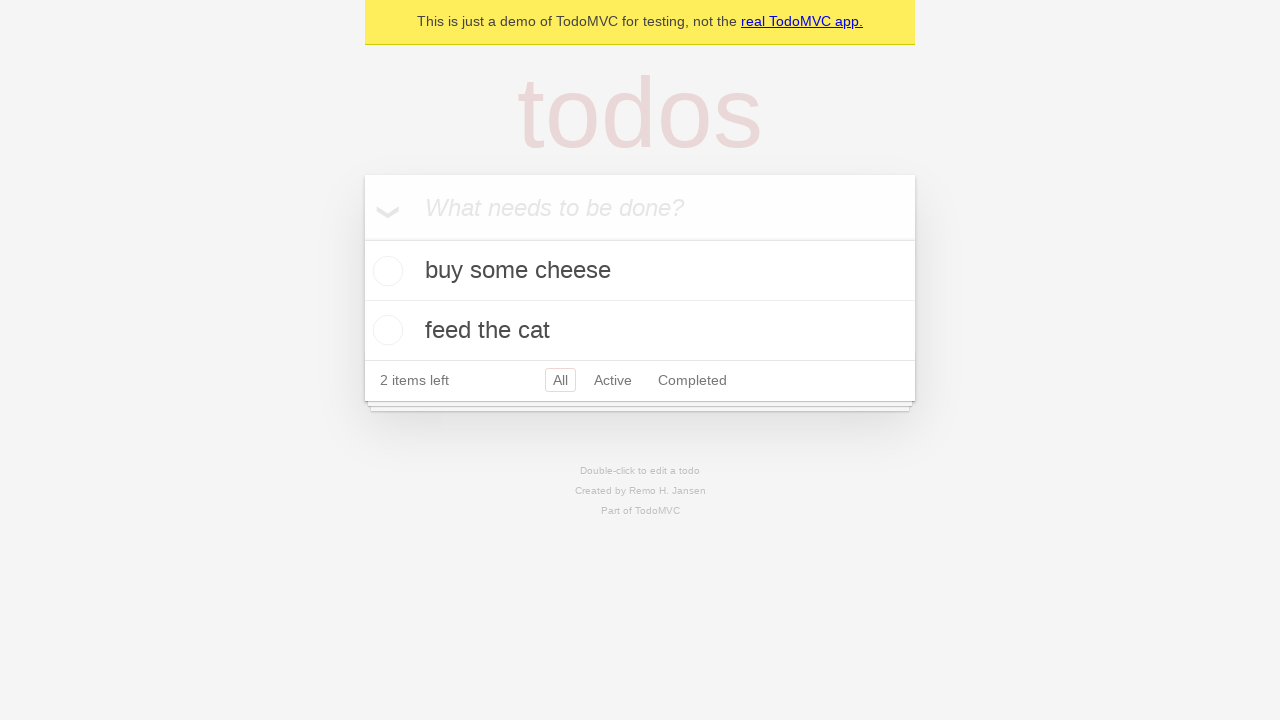

Filled third todo item 'book a doctors appointment' on internal:attr=[placeholder="What needs to be done?"i]
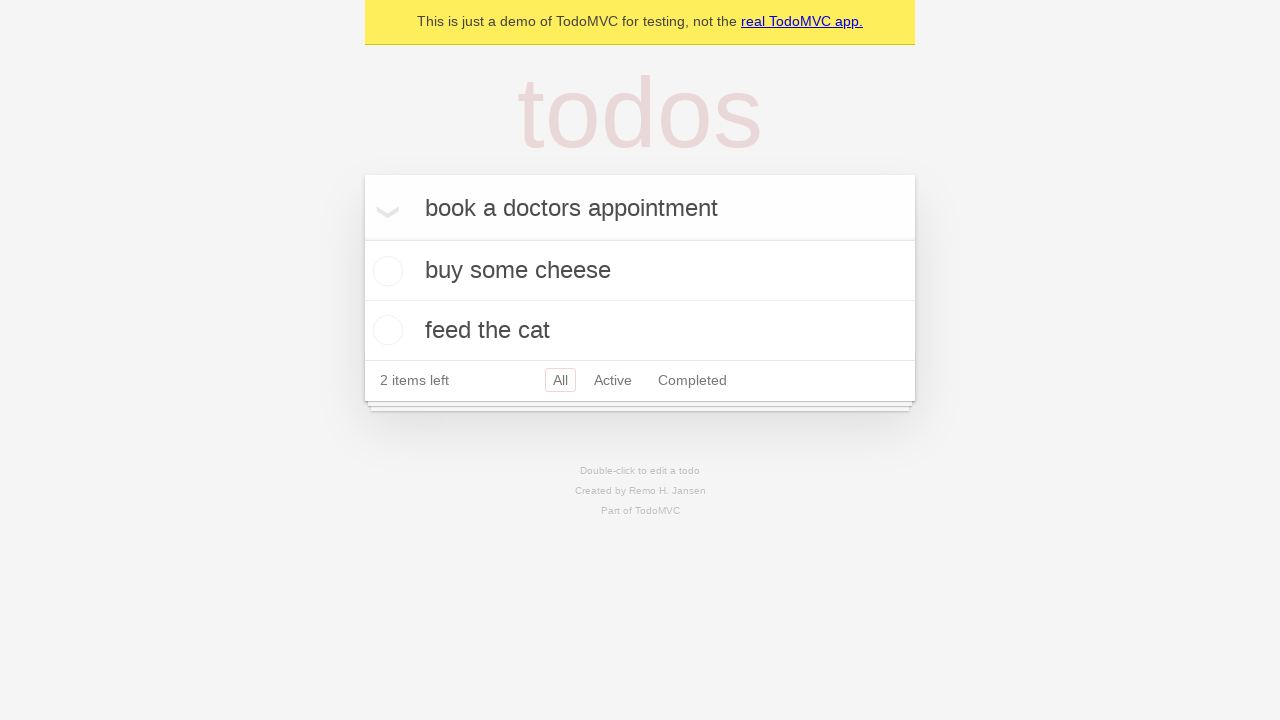

Pressed Enter to add third todo item on internal:attr=[placeholder="What needs to be done?"i]
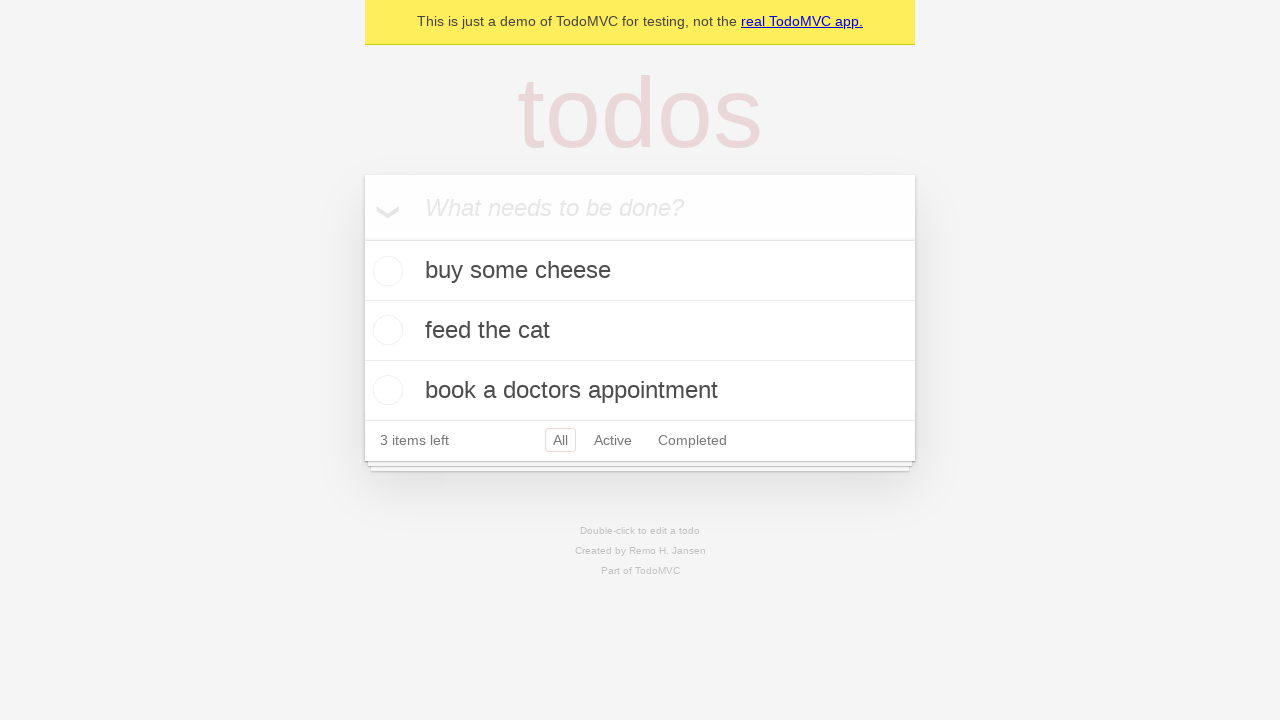

Located toggle-all checkbox
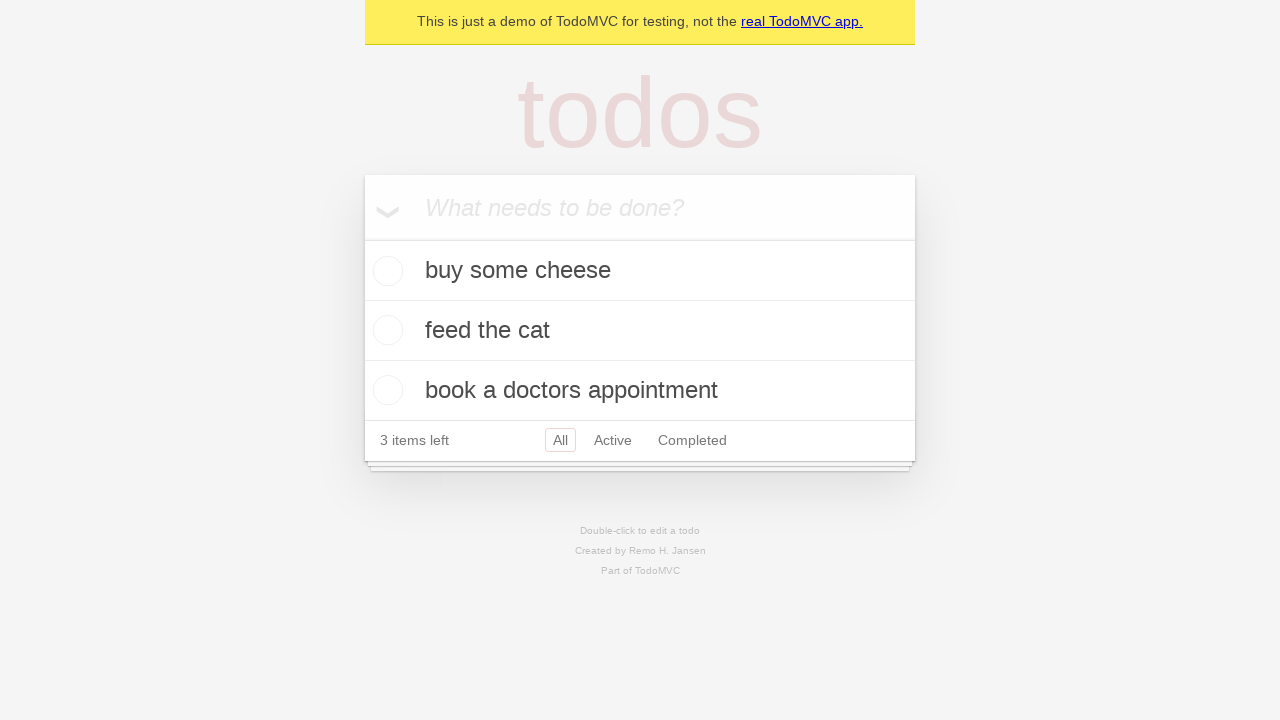

Checked toggle-all checkbox to mark all items complete at (362, 238) on internal:label="Mark all as complete"i
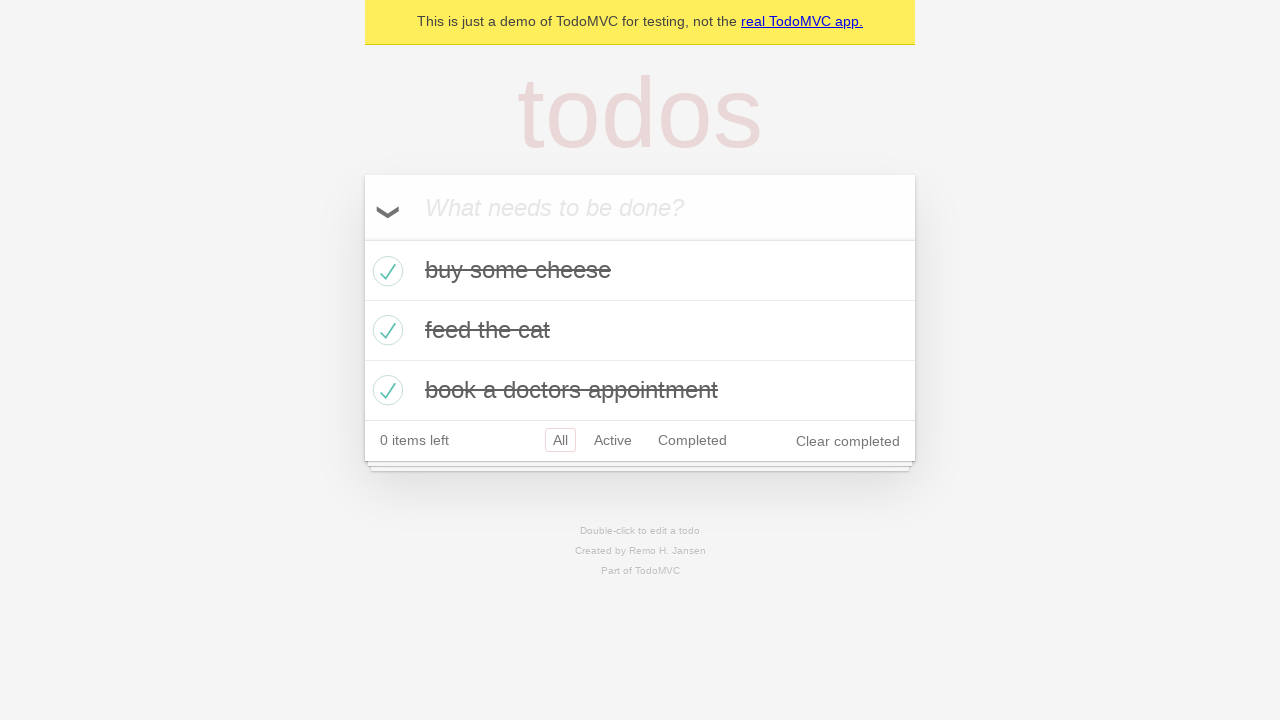

Unchecked toggle-all checkbox to clear complete state of all items at (362, 238) on internal:label="Mark all as complete"i
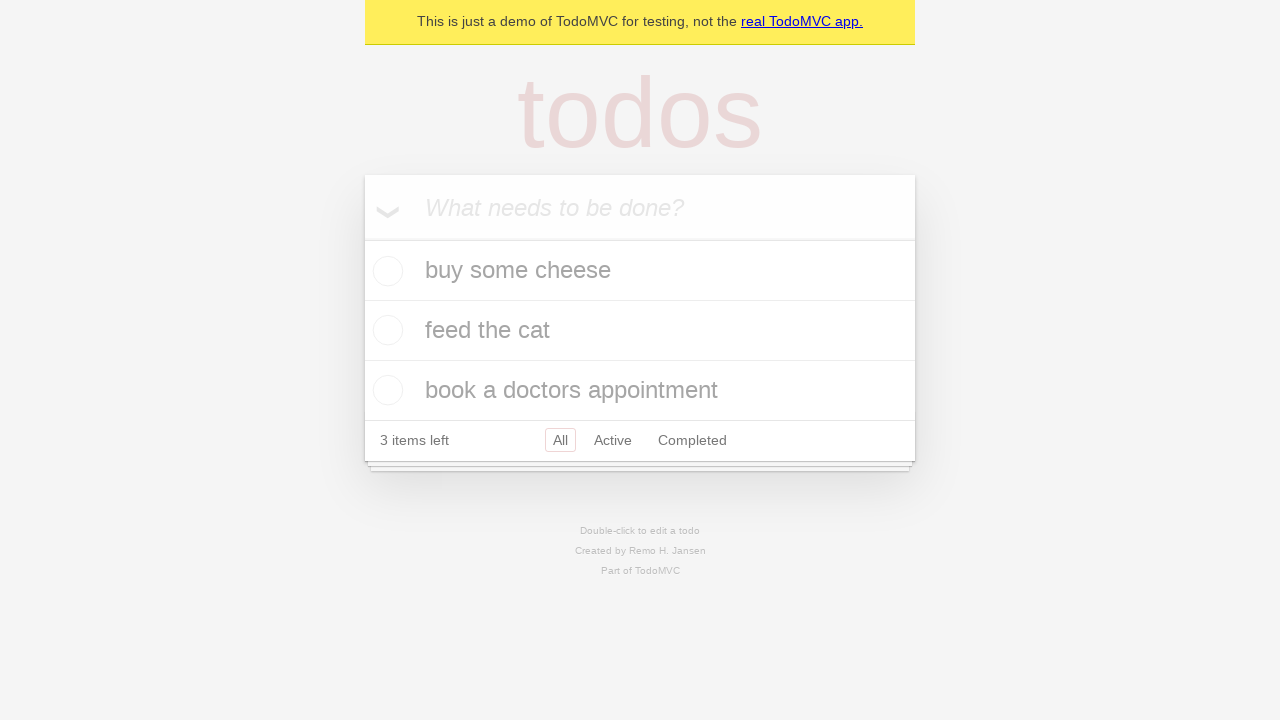

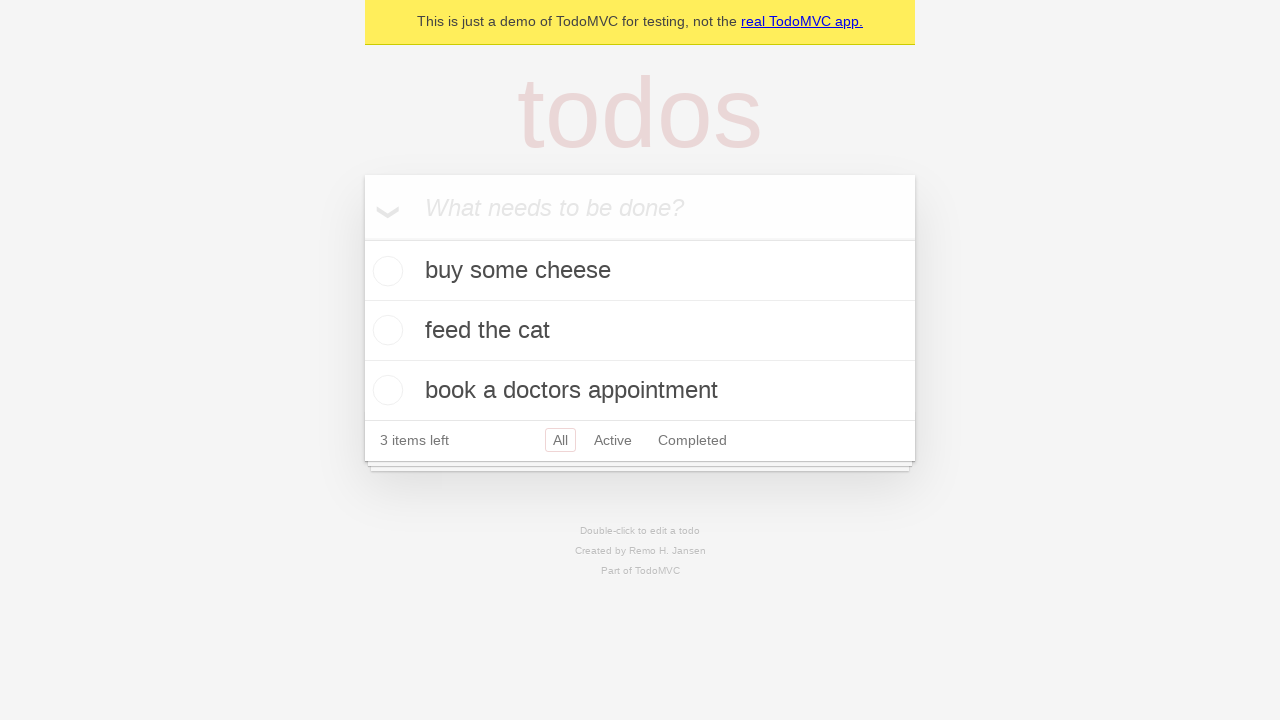